Navigates to the KBD documentation page and verifies the h1 heading is present

Starting URL: https://flowbite-svelte.com/docs/components/kbd

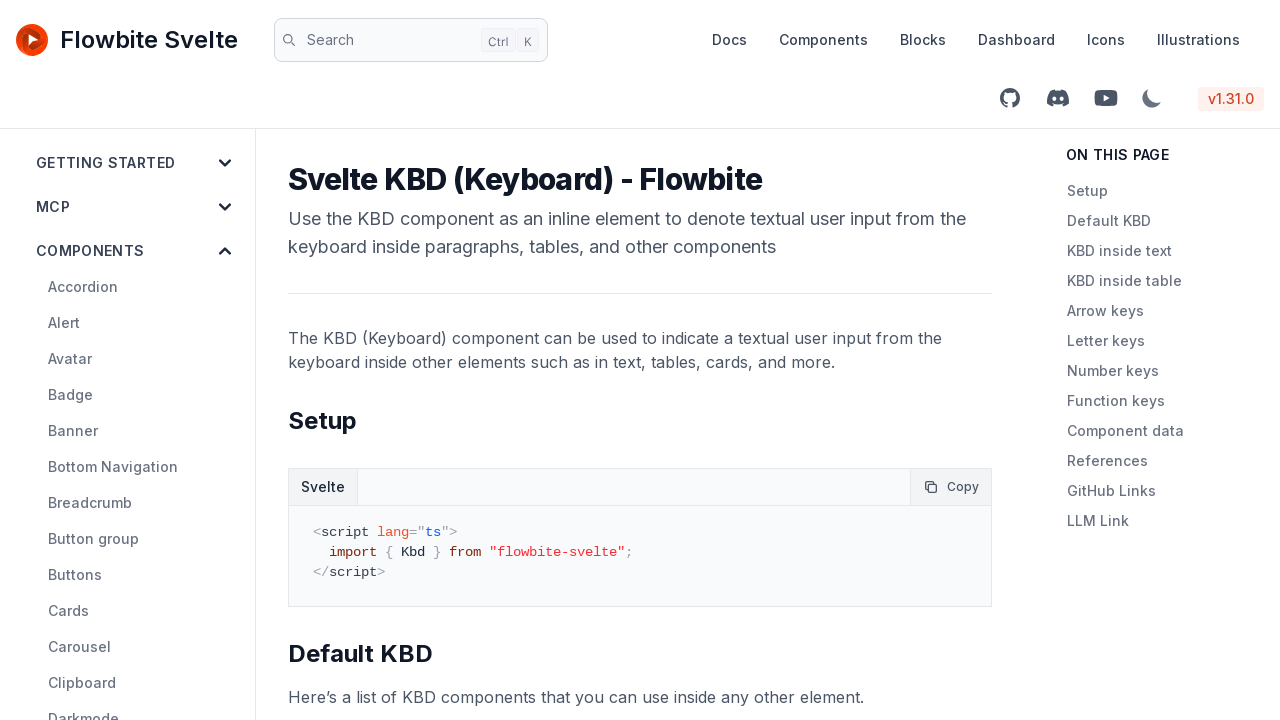

Navigated to KBD documentation page
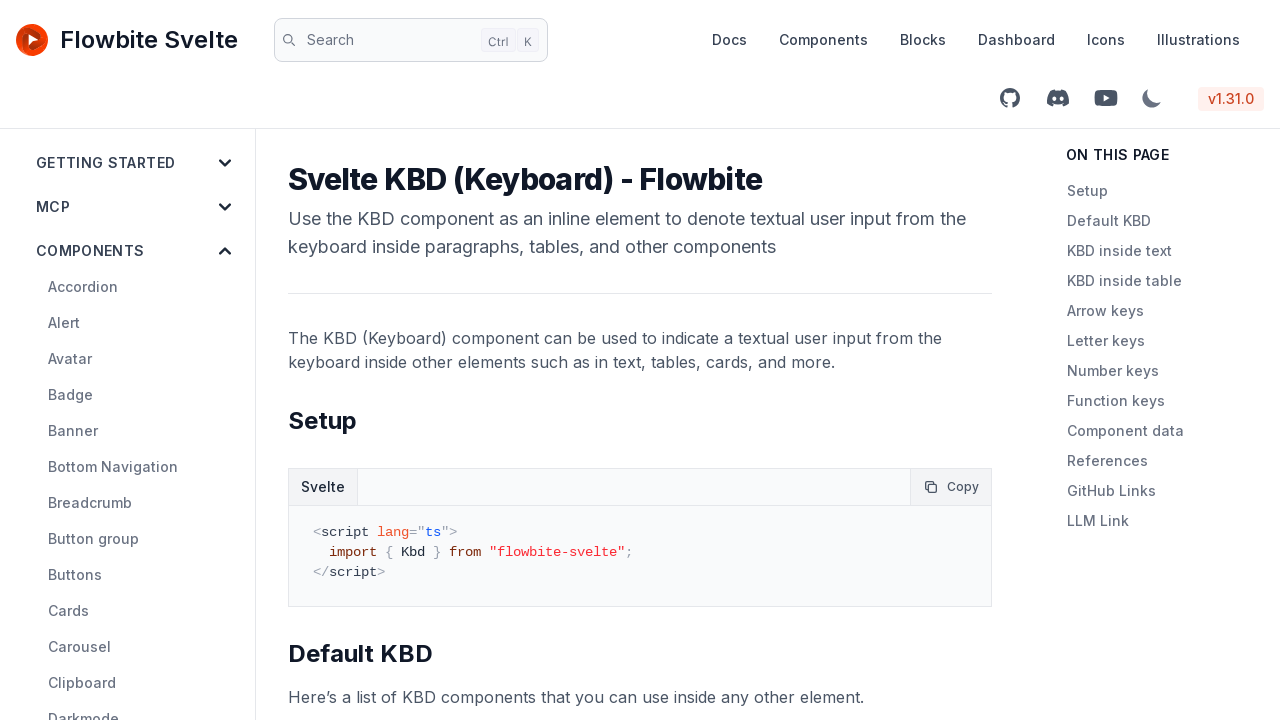

Waited for h1 heading to be present on the page
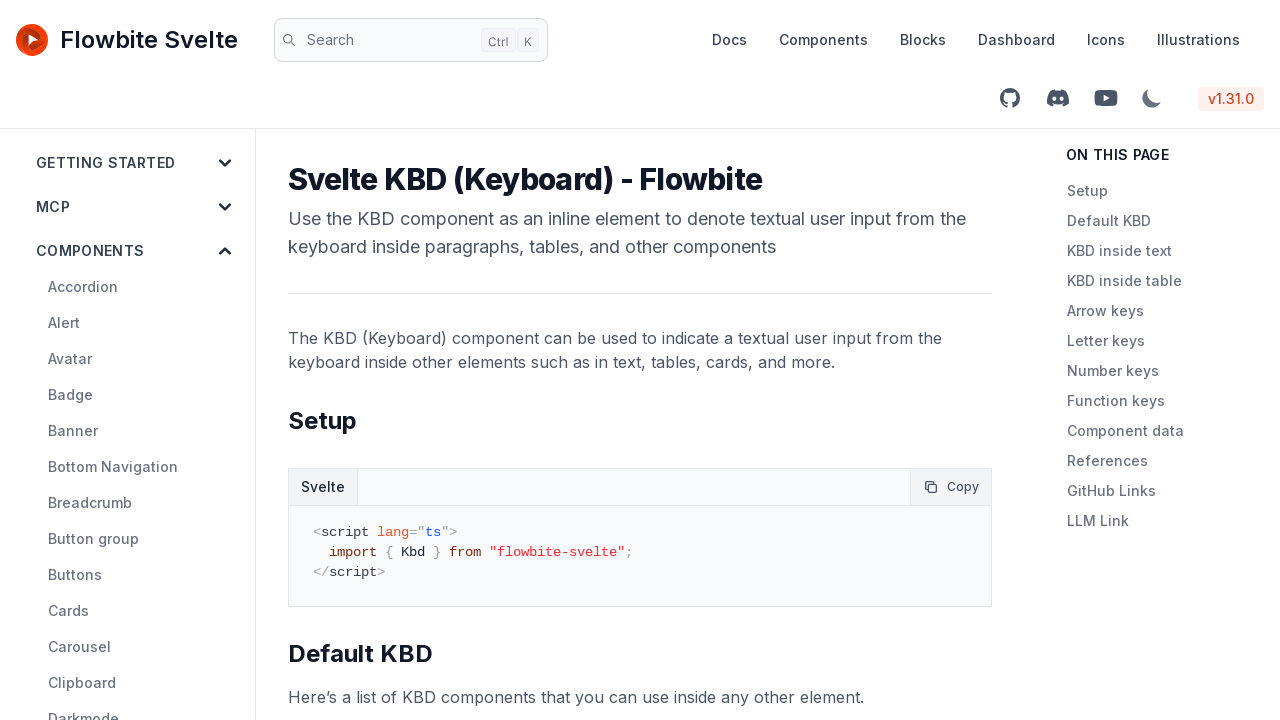

Verified h1 heading is present on the KBD documentation page
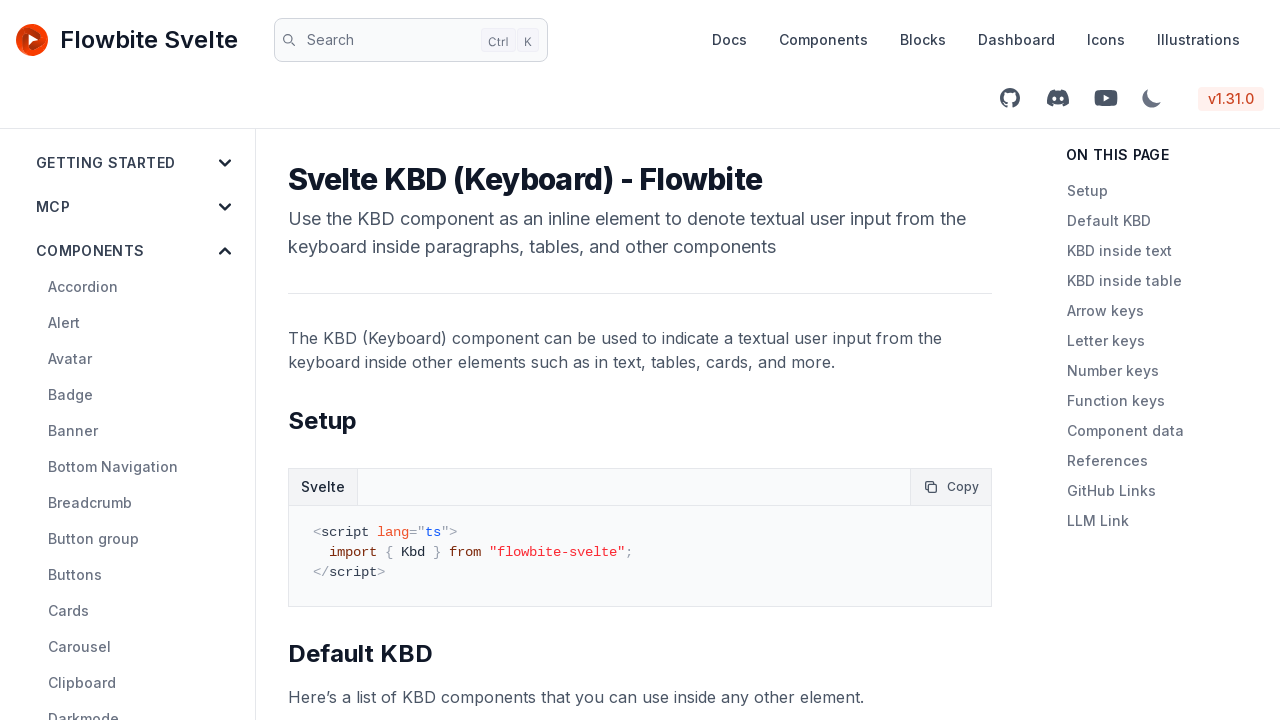

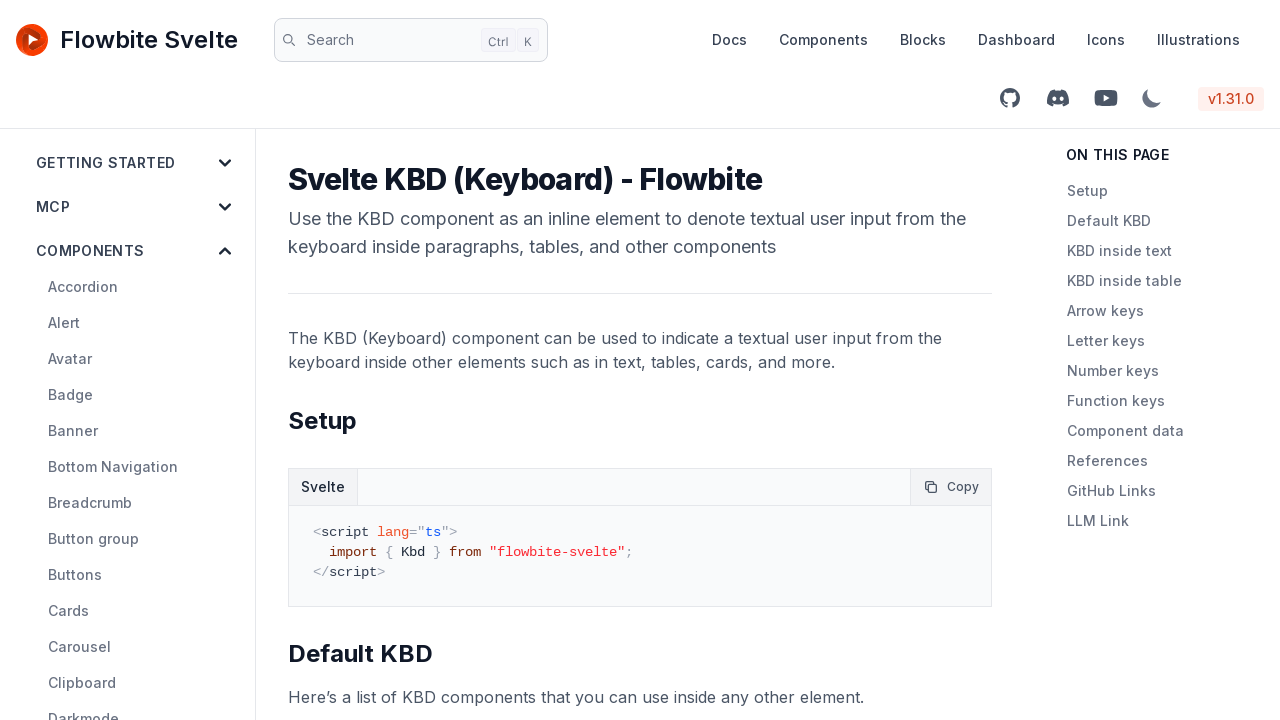